Navigates to the DemoQA text-box page and scrolls down the page, then locates form elements.

Starting URL: https://demoqa.com/text-box

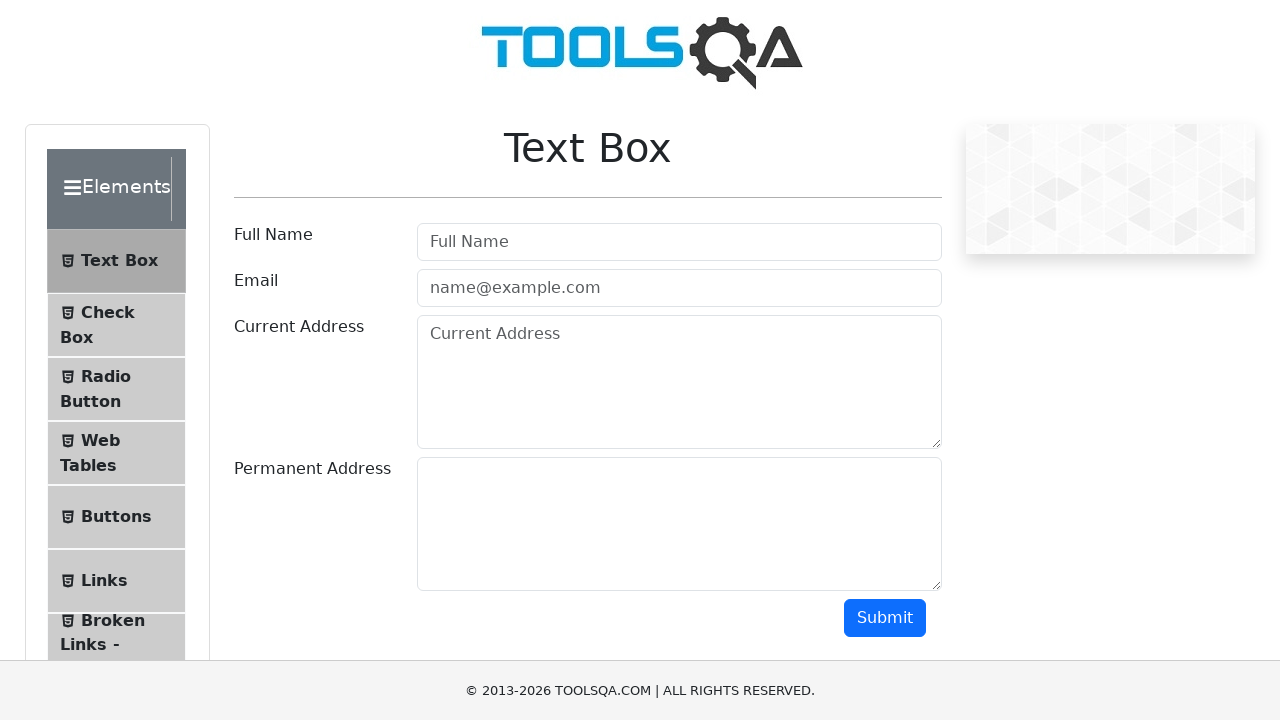

Scrolled down the page using PageDown key
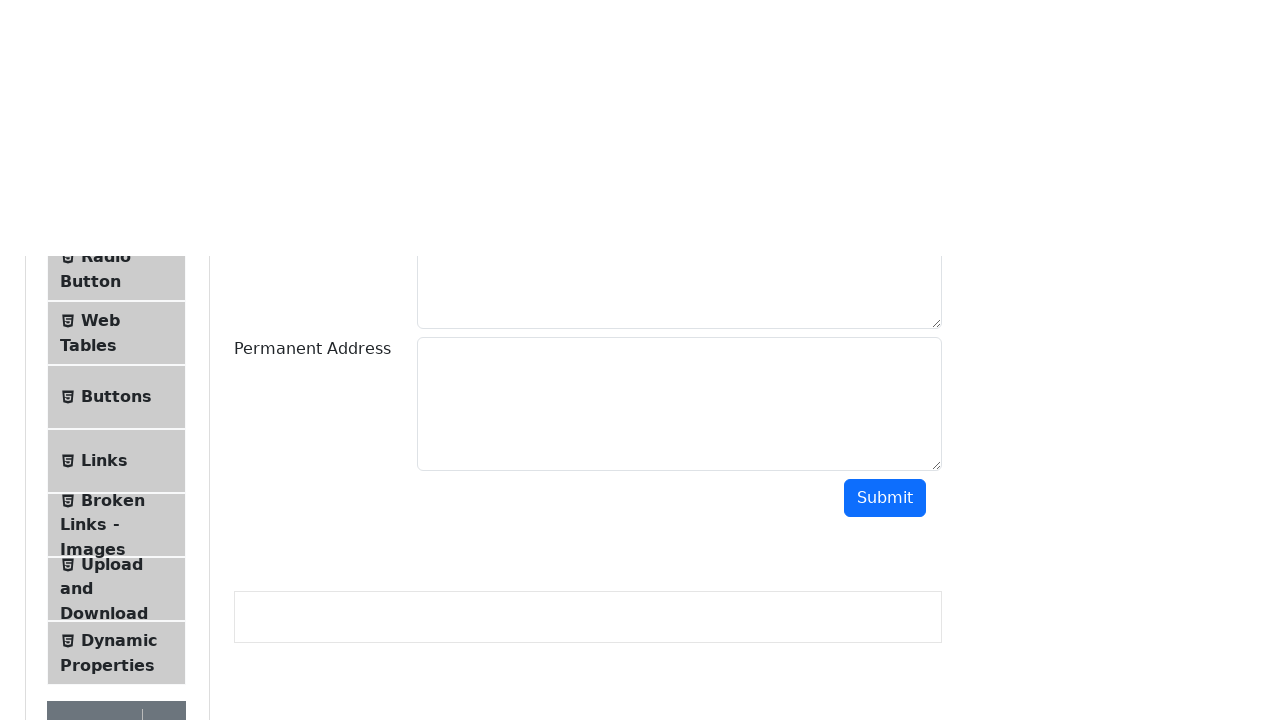

Submit button element loaded and located
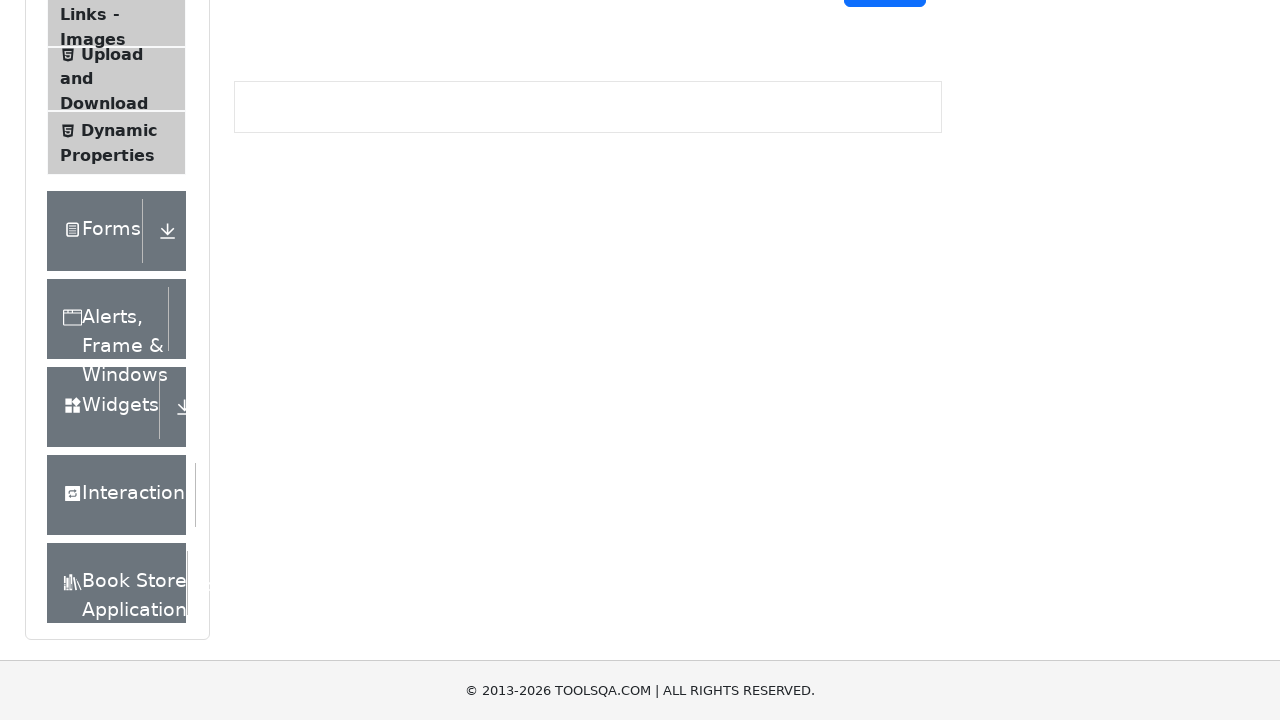

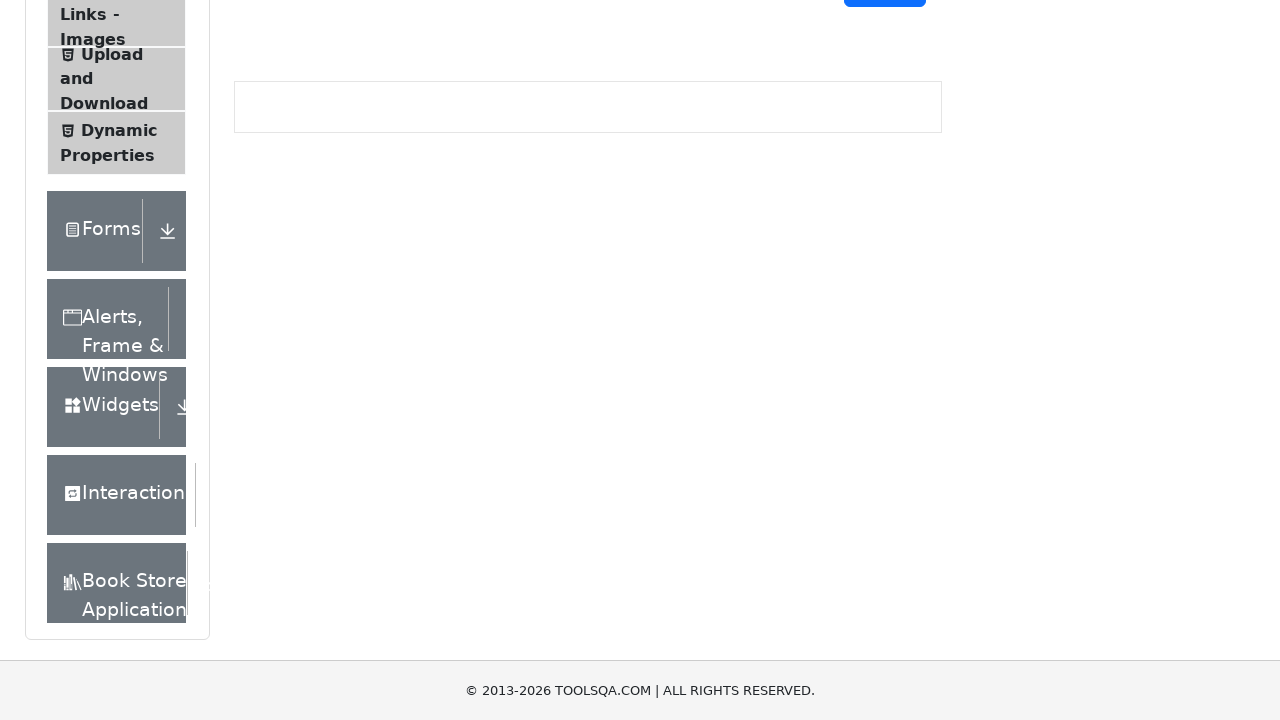